Tests iframe handling by interacting with single and nested frames, entering text in input fields within frames

Starting URL: http://demo.automationtesting.in/Frames.html

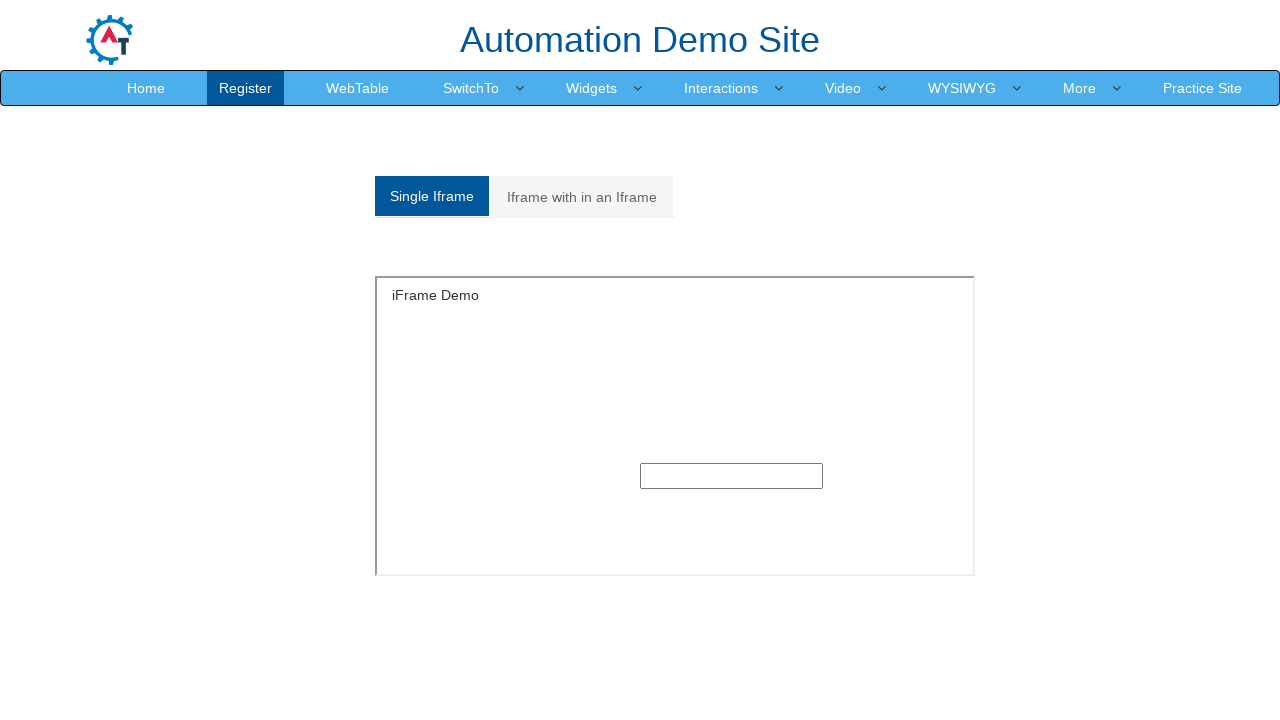

Navigated to Frames test page
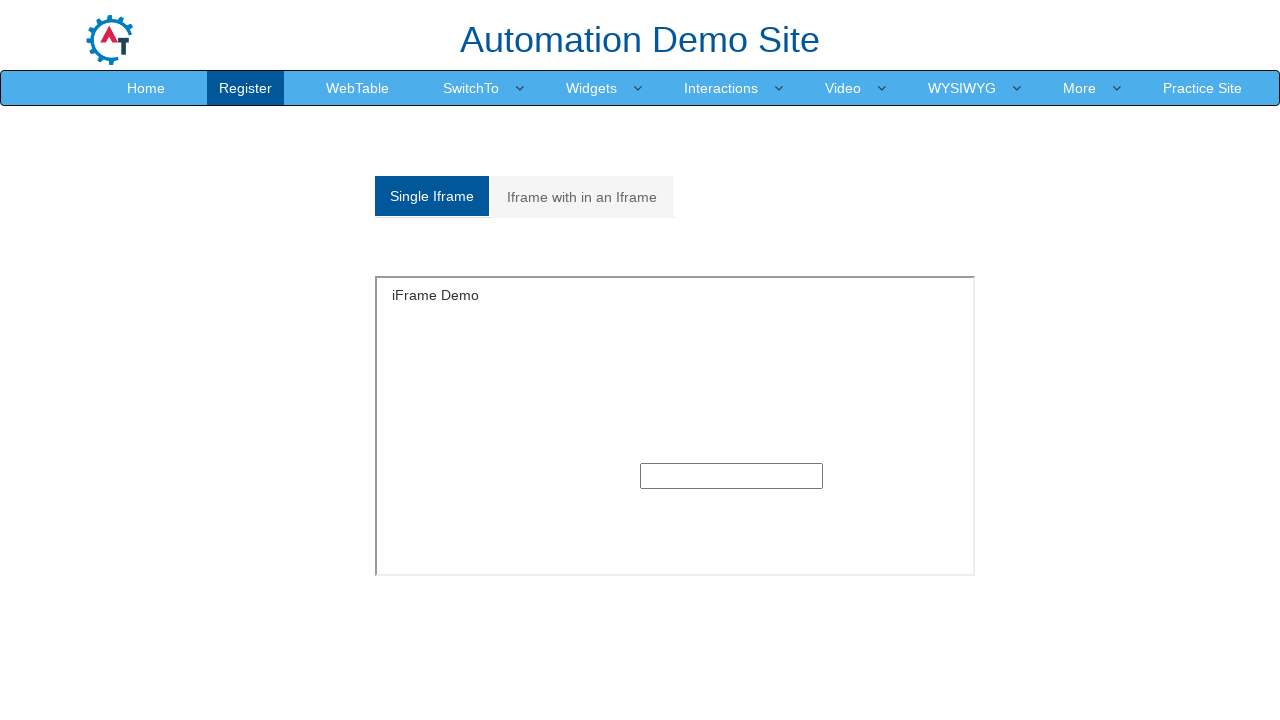

Located single frame with id 'singleframe'
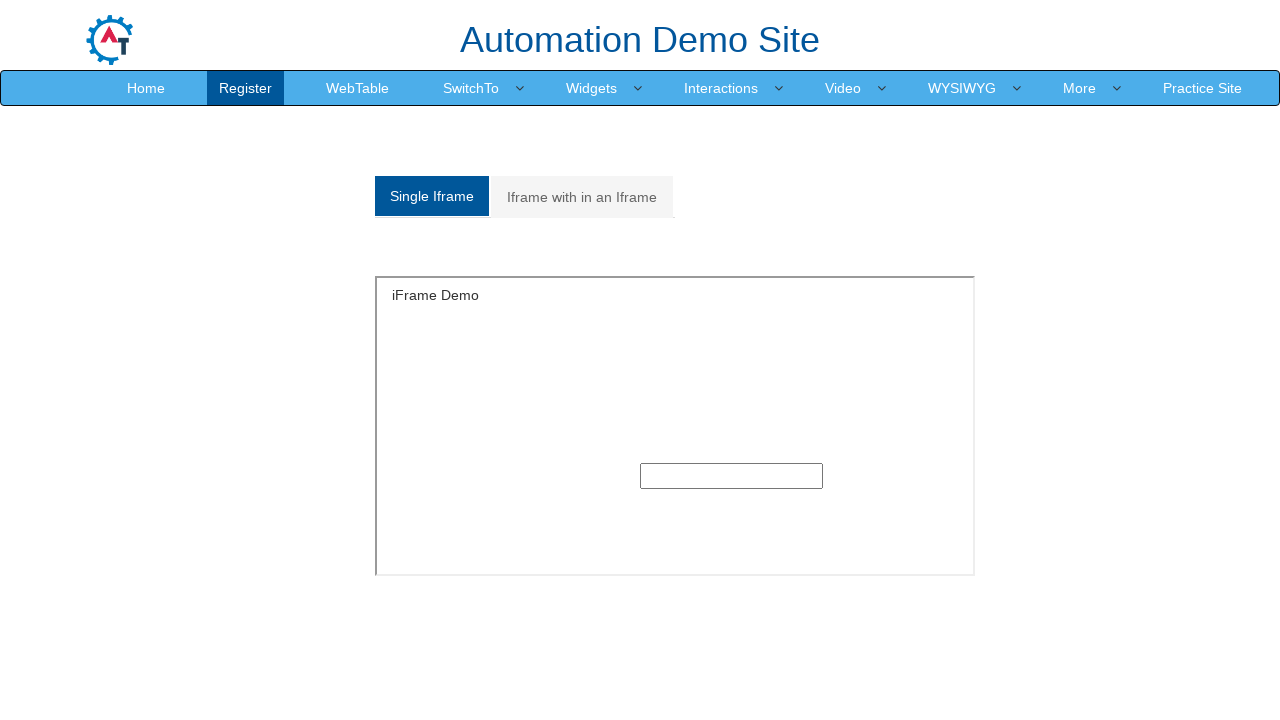

Filled input field in single frame with 'Single frame' on #singleframe >> internal:control=enter-frame >> xpath=//input[@type='text'][1]
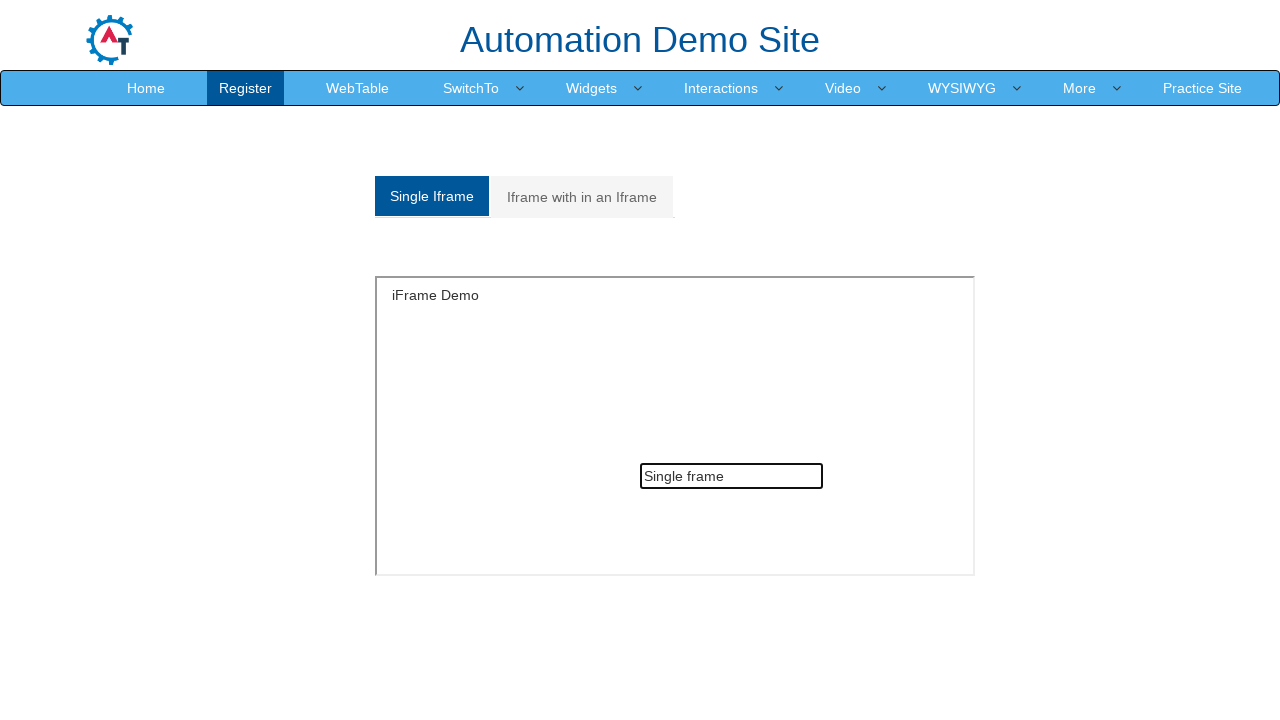

Clicked on 'Iframe with in an Iframe' navigation link at (582, 197) on xpath=//a[text()='Iframe with in an Iframe']
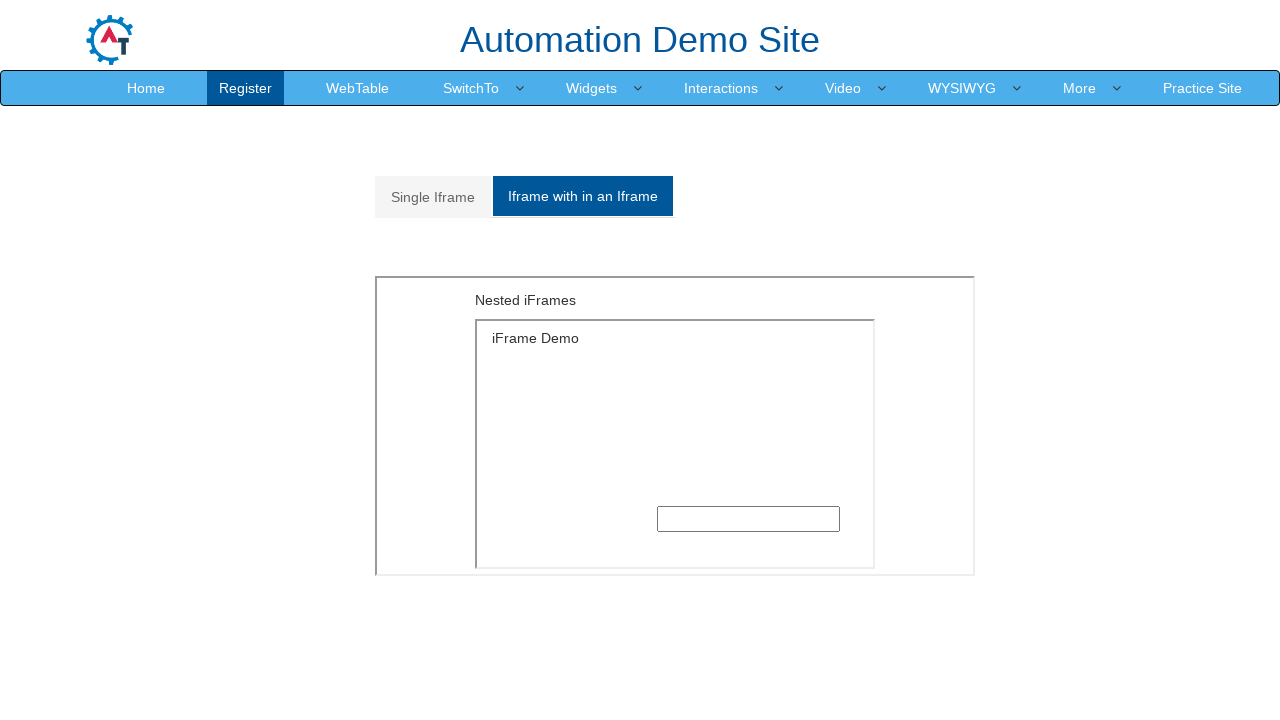

Located outer frame with src 'MultipleFrames.html'
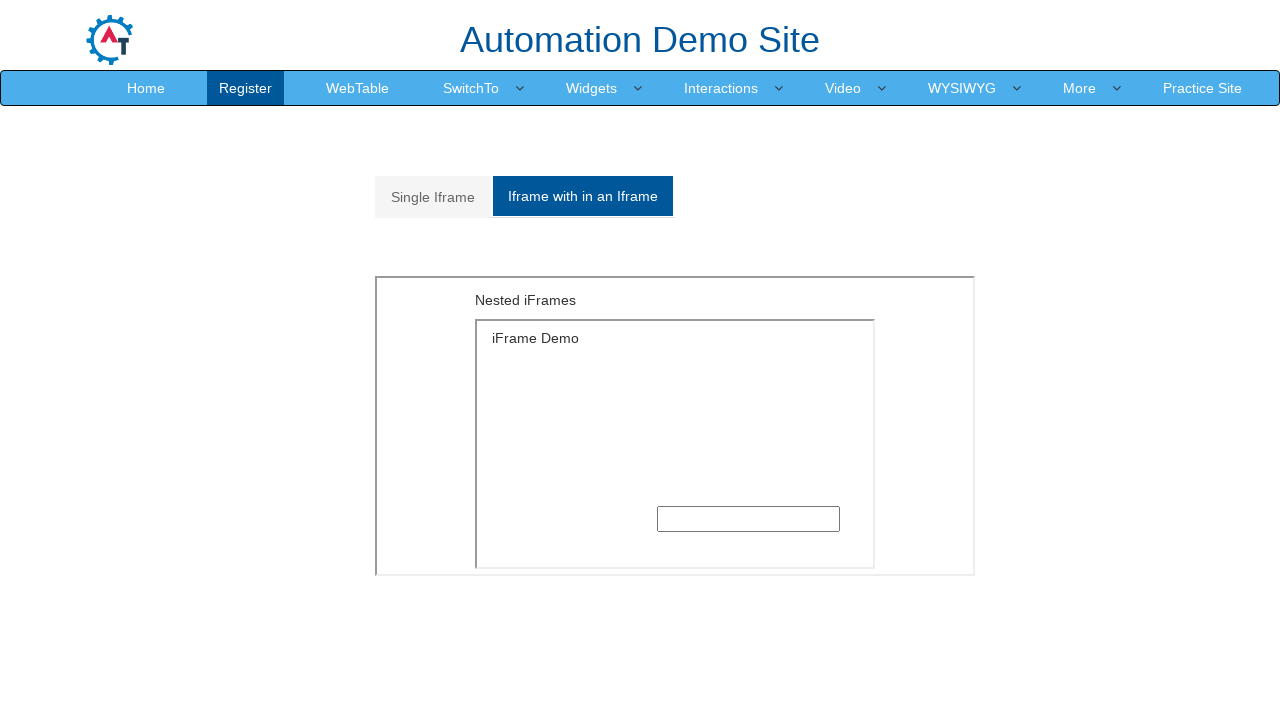

Located inner nested frame with src 'SingleFrame.html'
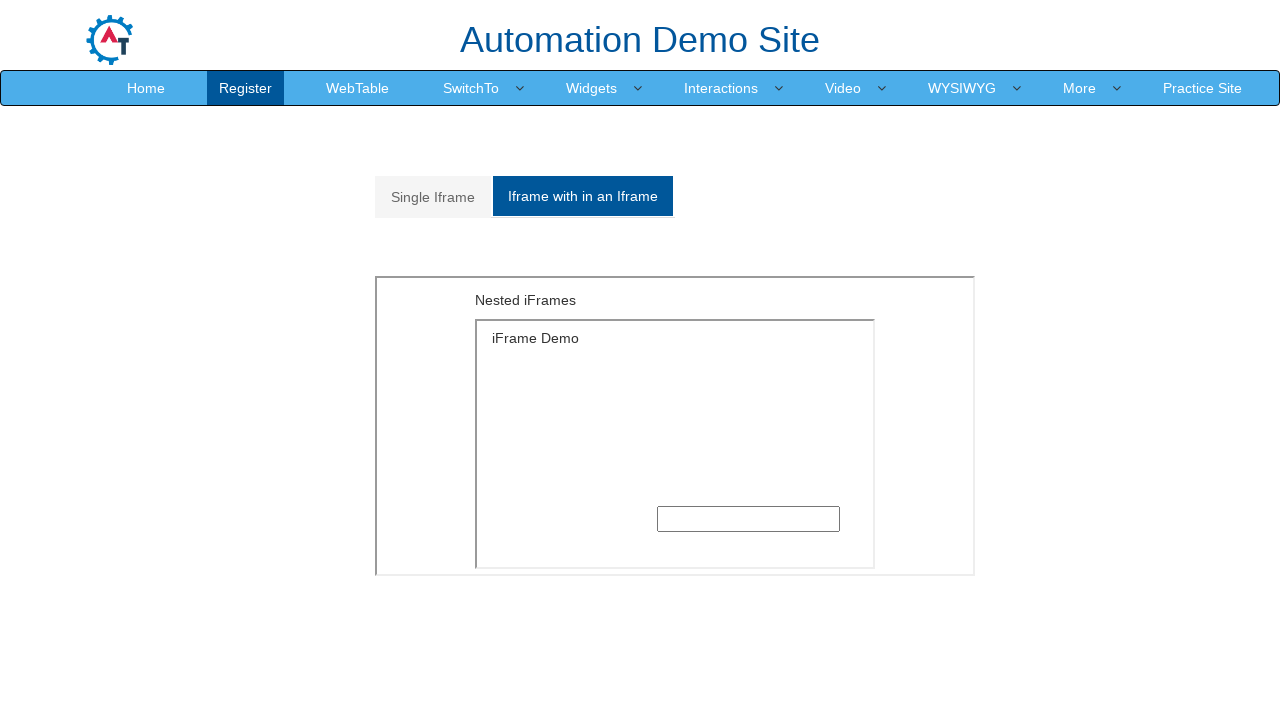

Filled input field in nested frame with 'Multipleframes' on xpath=//iframe[@src='MultipleFrames.html'] >> internal:control=enter-frame >> xp
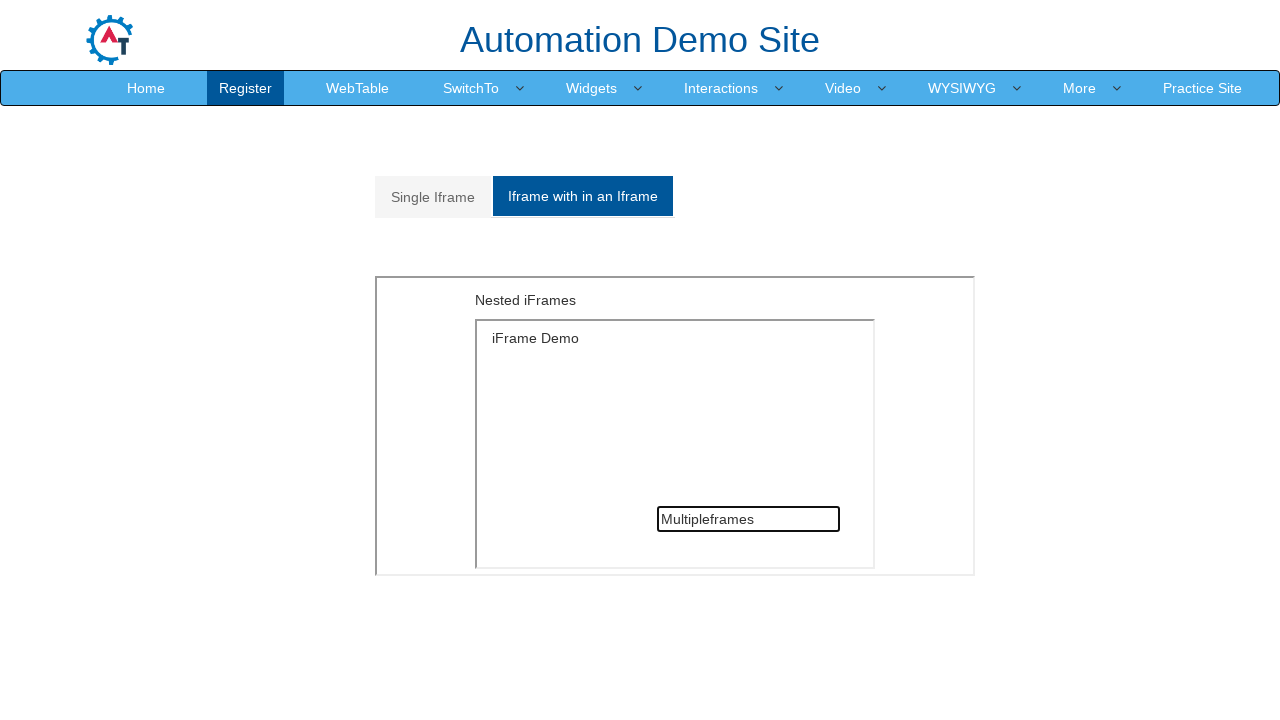

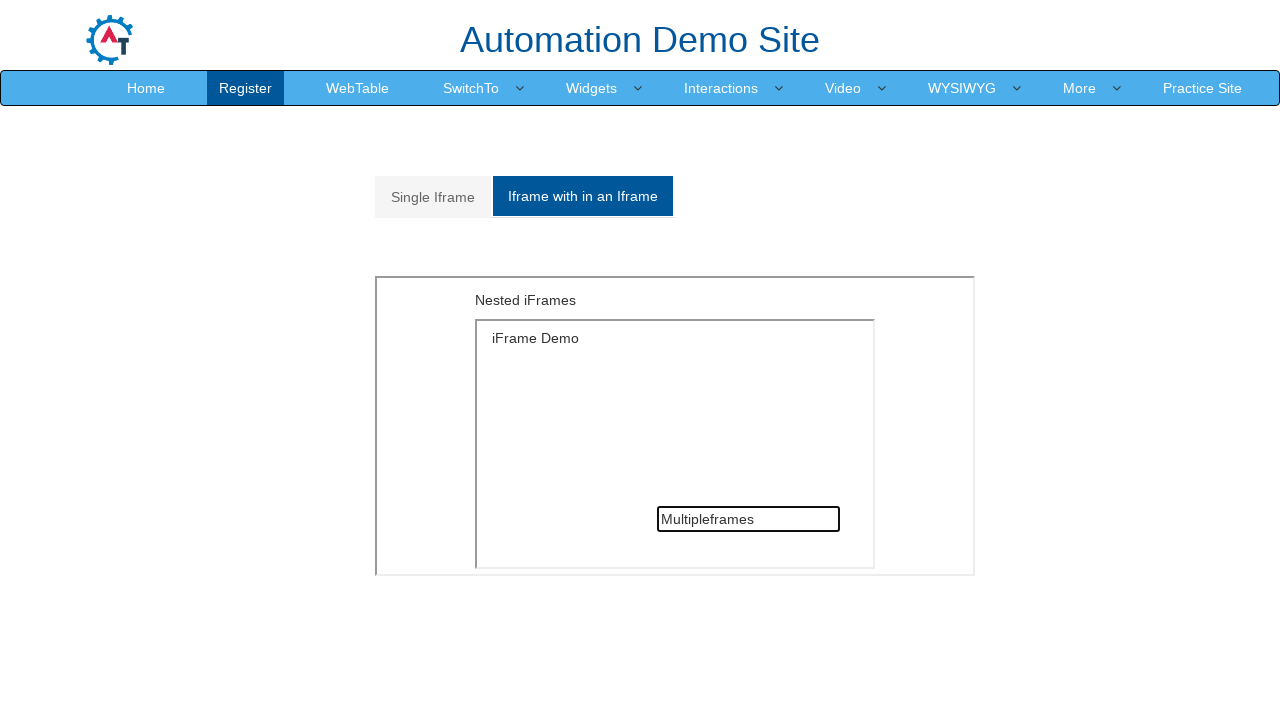